Tests iframe handling by iterating through all iframes on the page to find and click a "Click Me" button inside one of them.

Starting URL: https://leafground.com/frame.xhtml

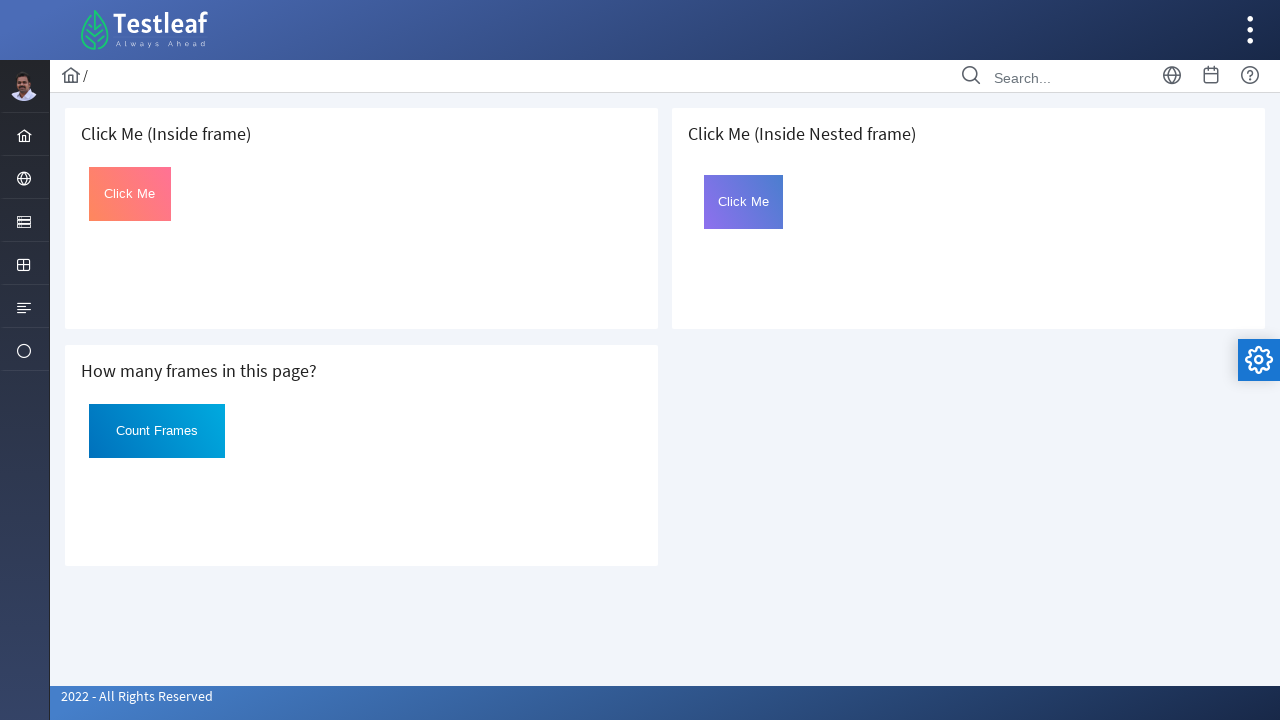

Waited for iframe to load on the page
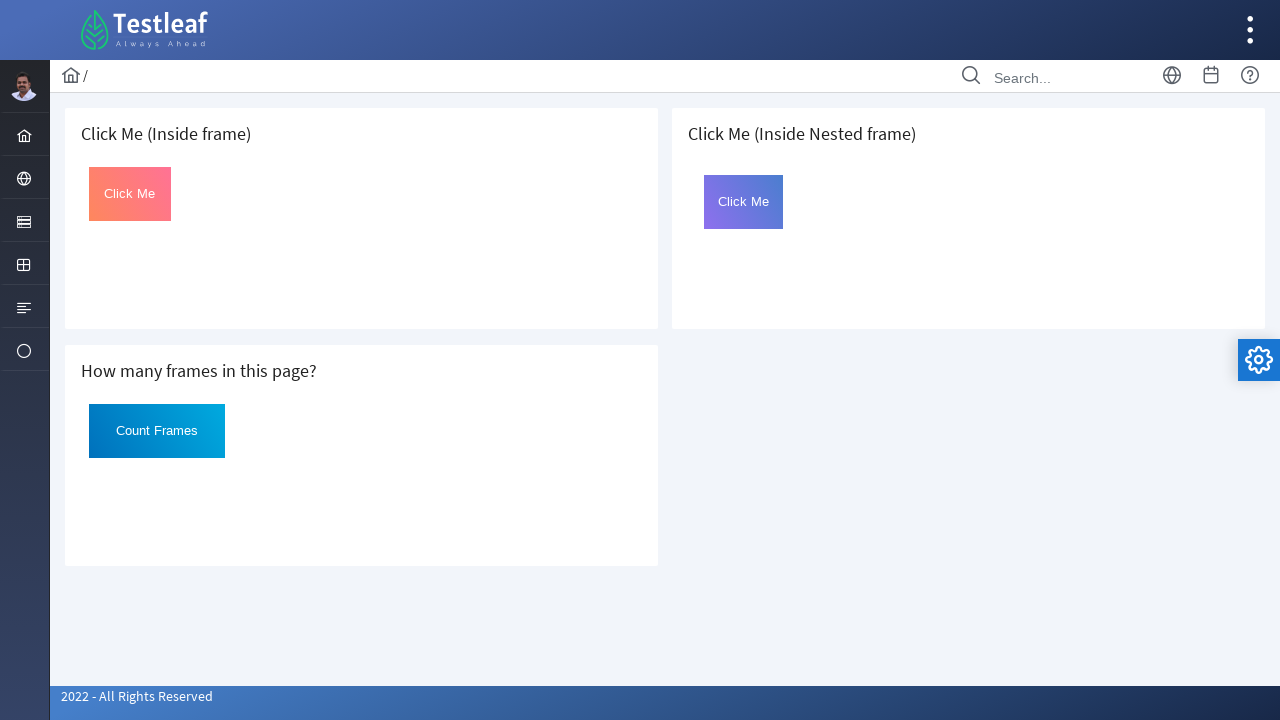

Retrieved all iframes from the page
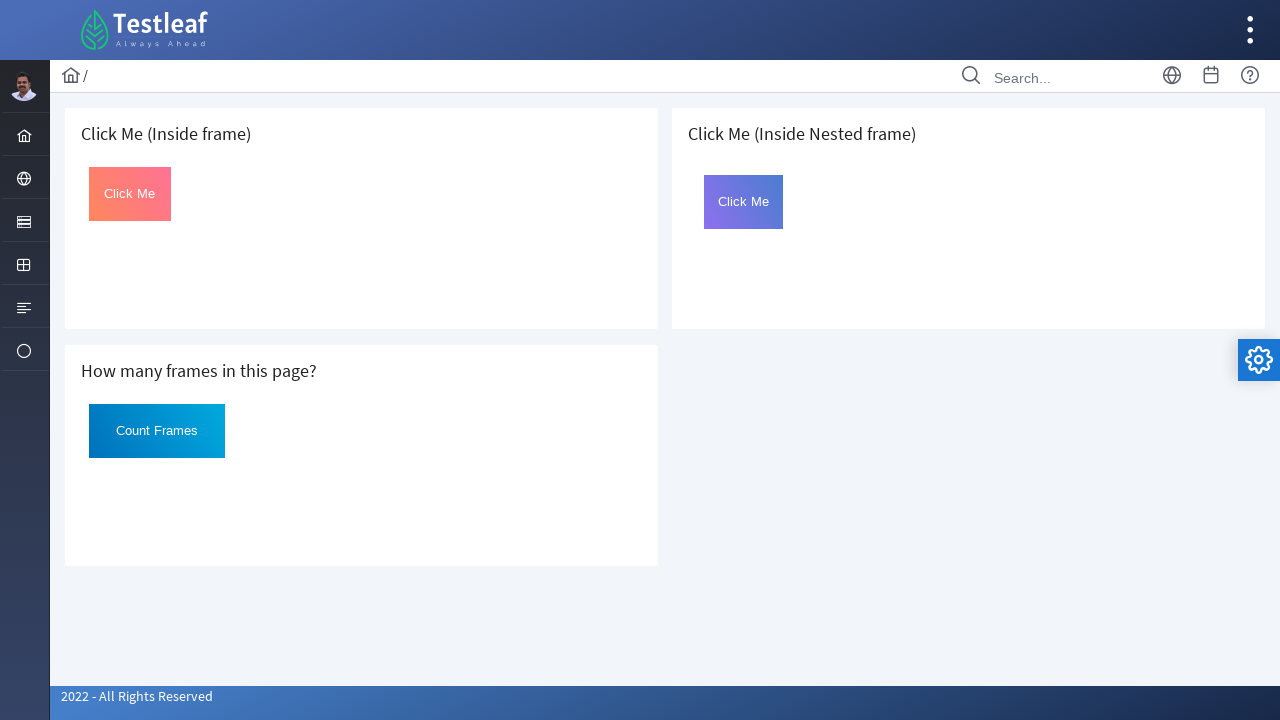

Searched for 'Click Me' button in current iframe
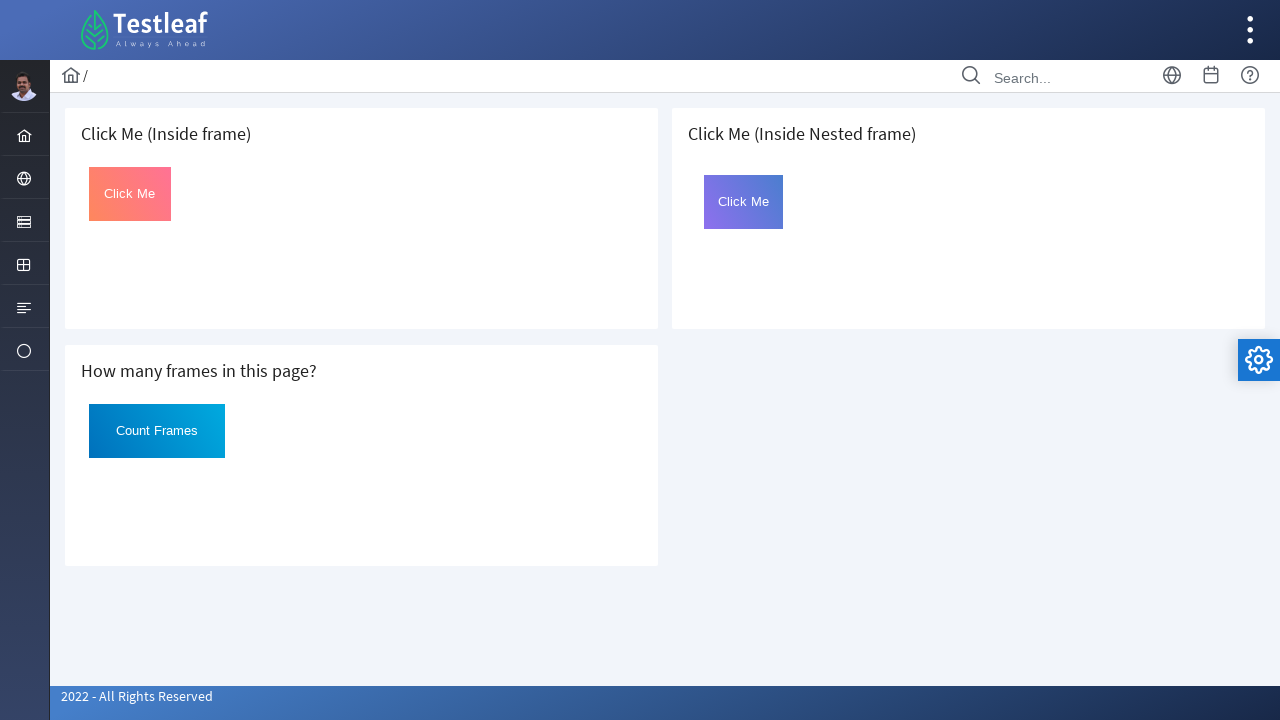

Searched for 'Click Me' button in current iframe
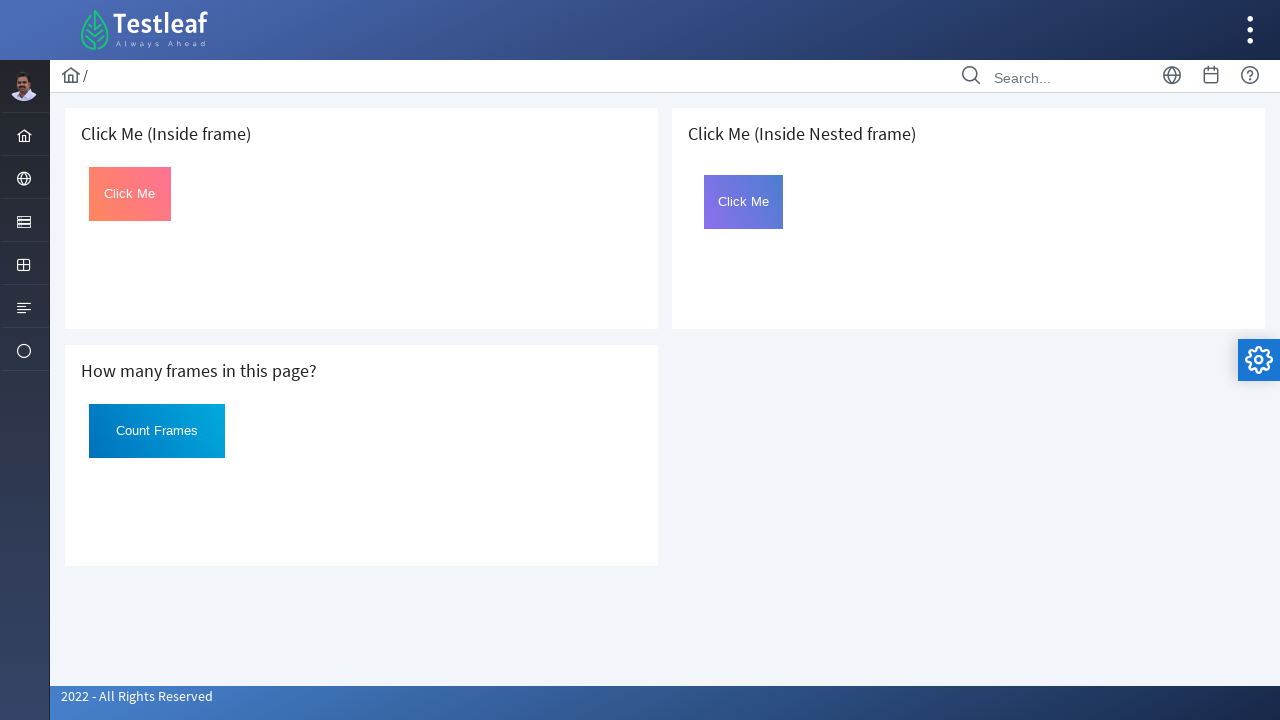

Found and clicked the 'Click Me' button in iframe at (130, 194) on xpath=//*[@id='Click' and text()='Click Me'] >> nth=0
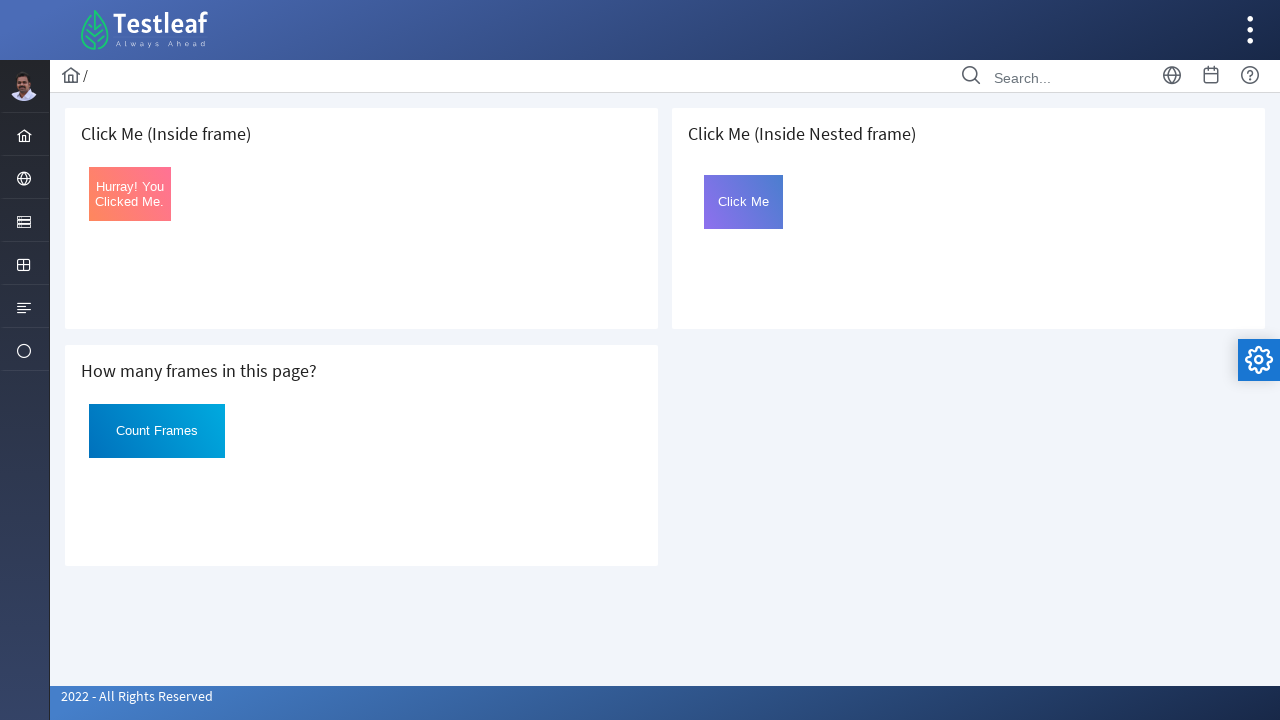

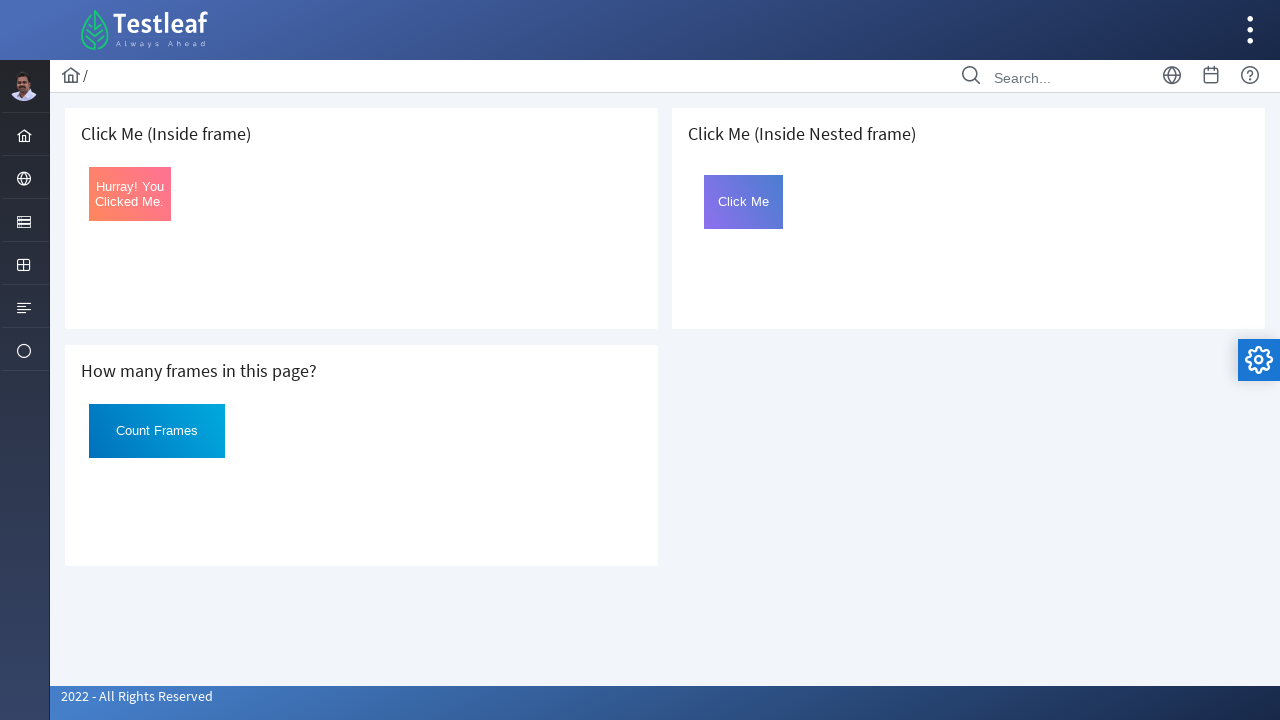